Navigates to Salesforce login page and clicks on the "Use Custom" link

Starting URL: https://login.salesforce.com/?locale=in

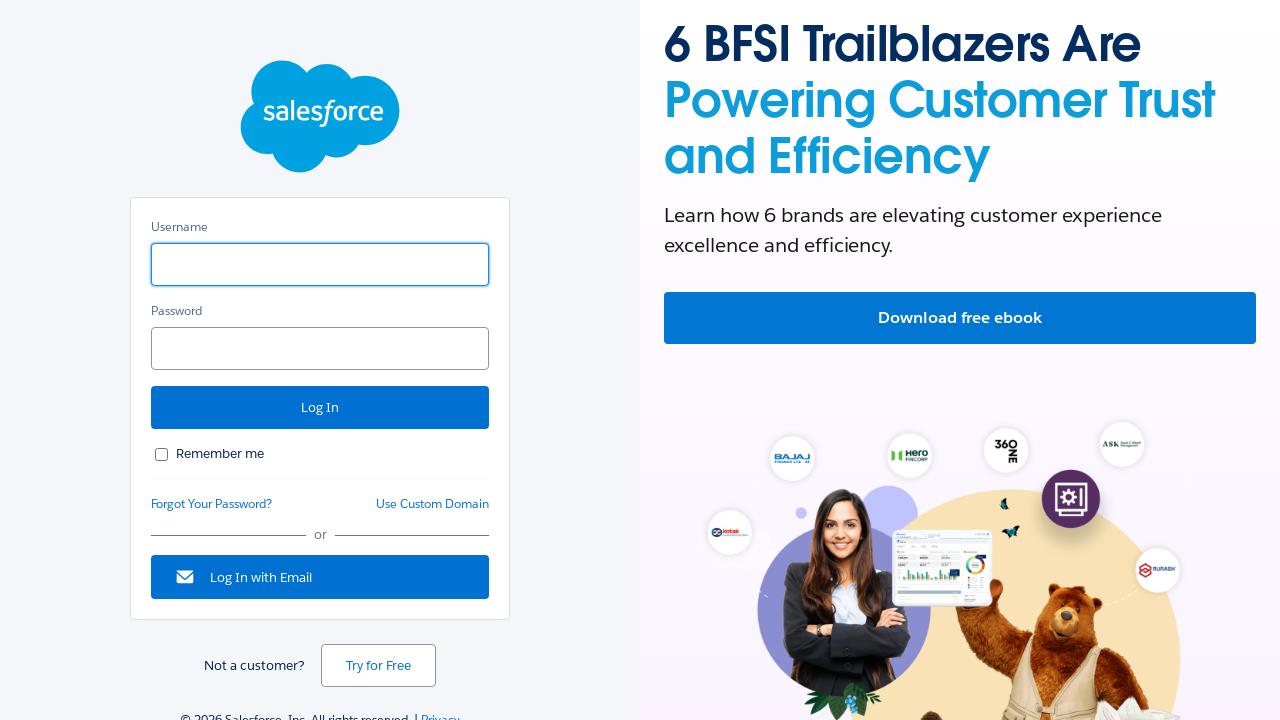

Navigated to Salesforce login page (https://login.salesforce.com/?locale=in)
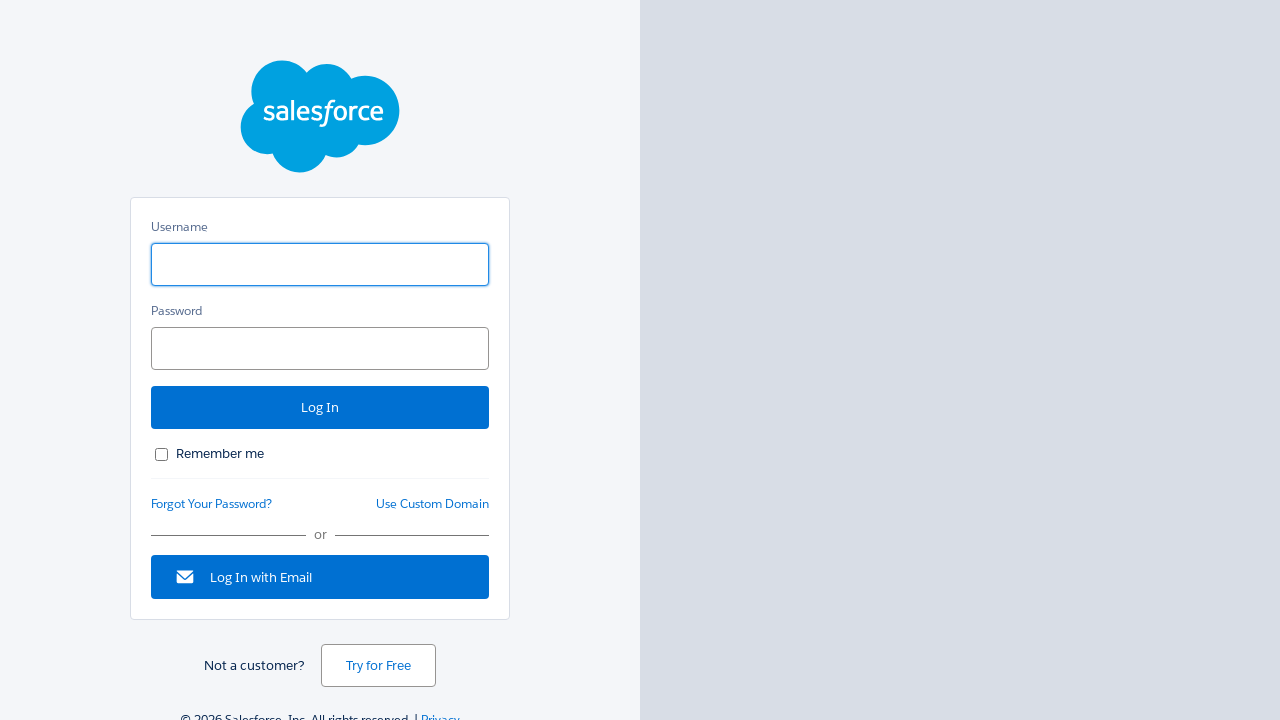

Clicked on the 'Use Custom' link at (432, 504) on xpath=//a[contains(text(),'Use Custom')]
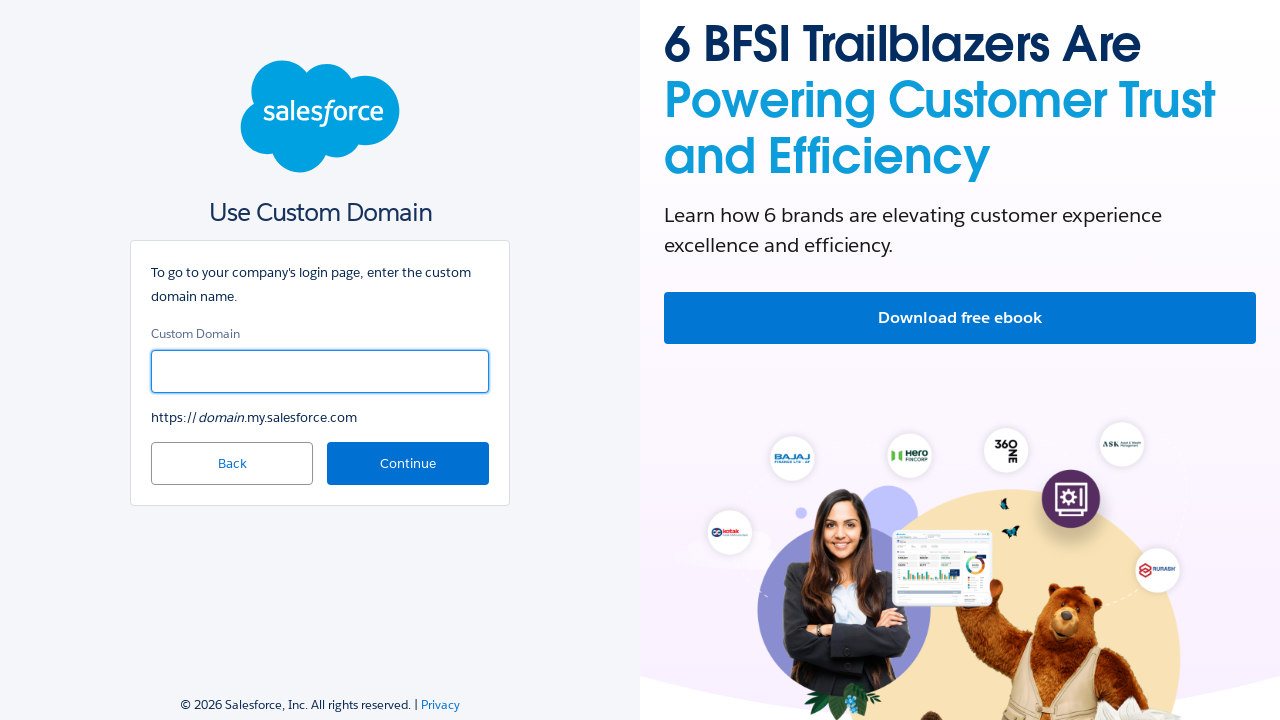

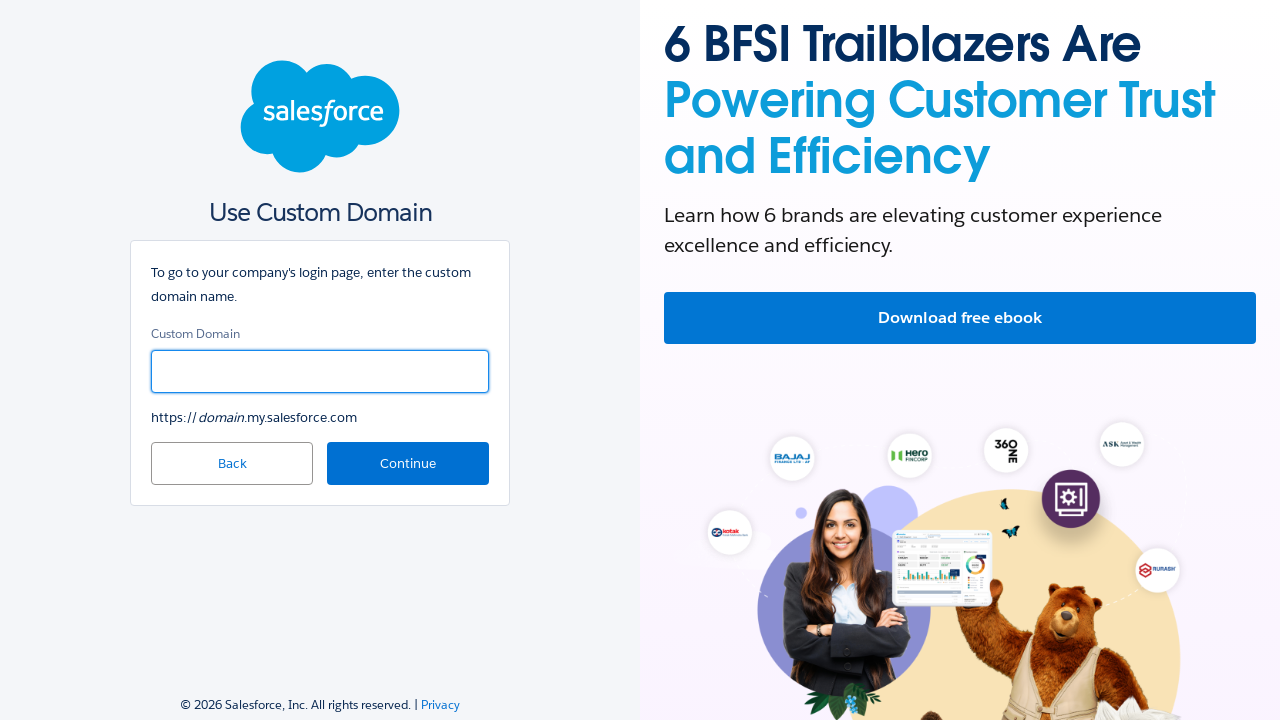